Tests filtering to display only completed todo items

Starting URL: https://demo.playwright.dev/todomvc

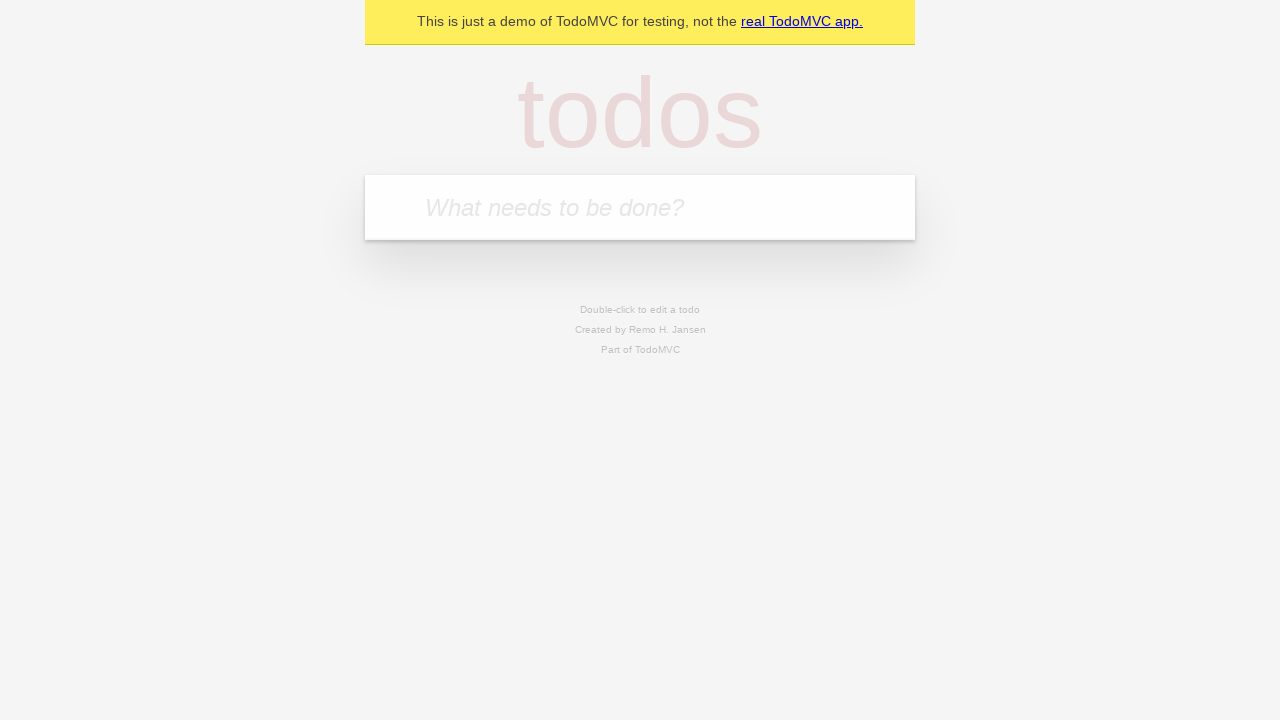

Filled todo input with 'buy some cheese' on internal:attr=[placeholder="What needs to be done?"i]
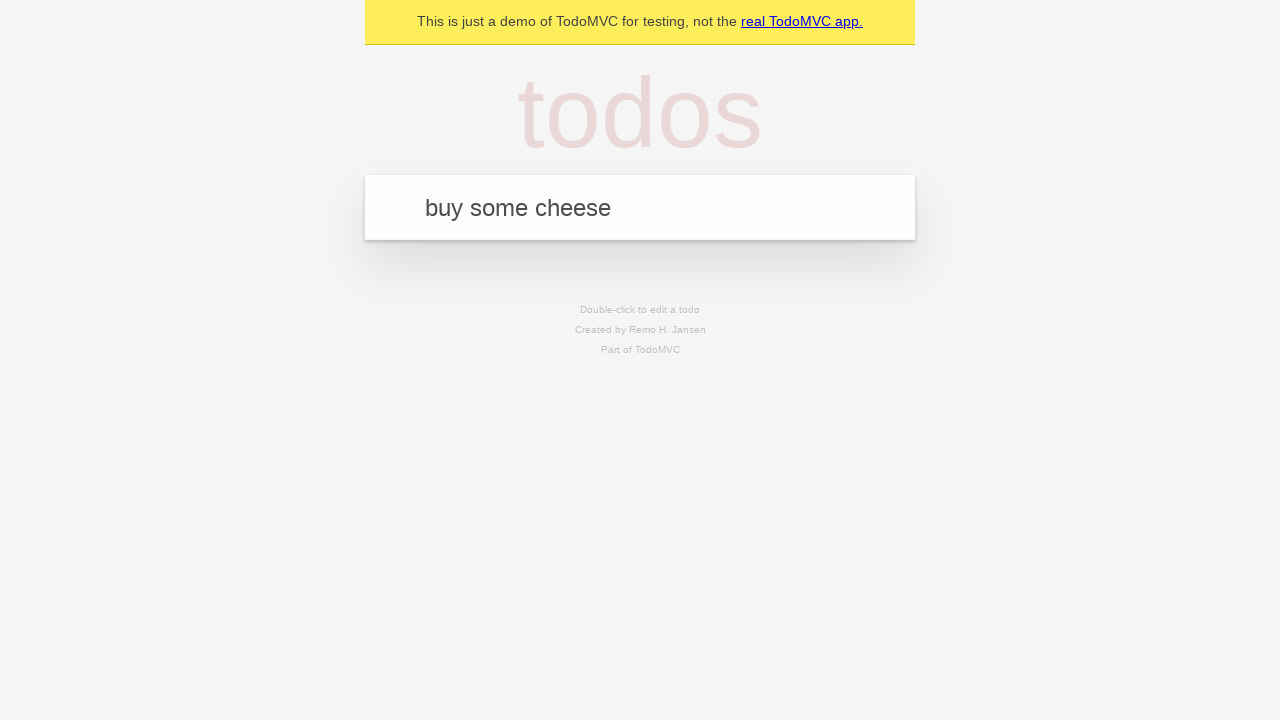

Pressed Enter to create first todo item on internal:attr=[placeholder="What needs to be done?"i]
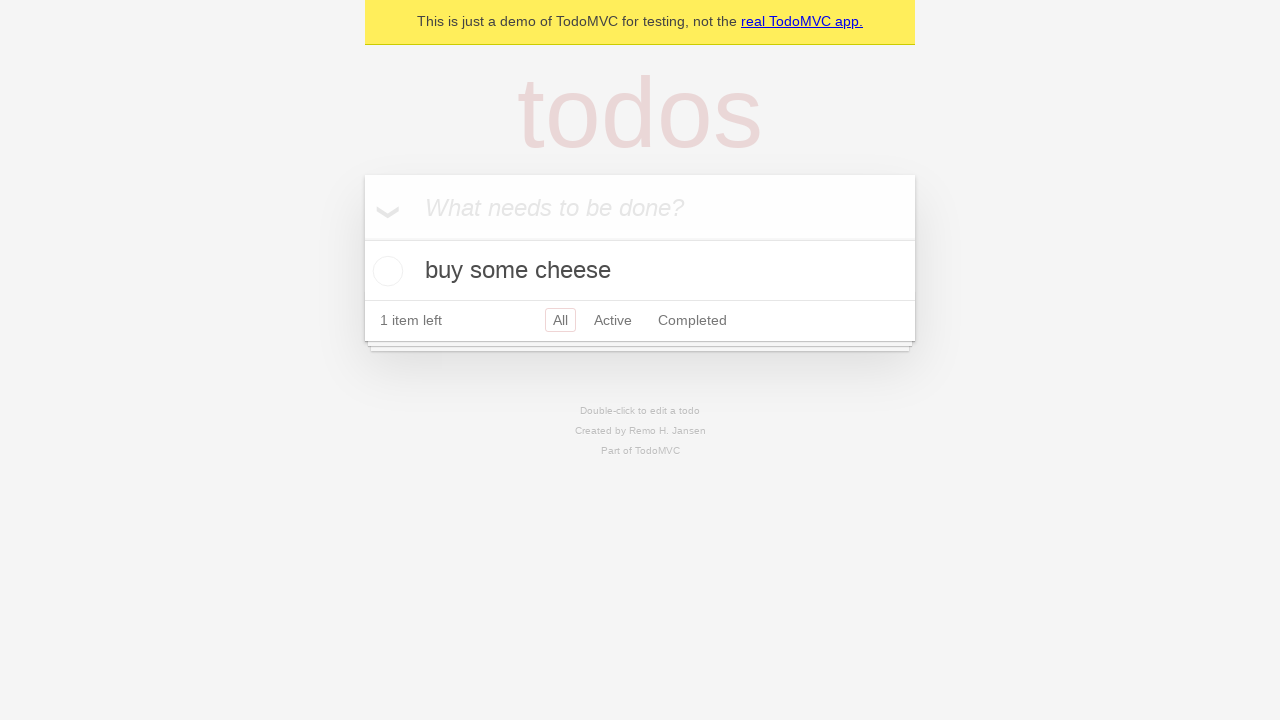

Filled todo input with 'feed the cat' on internal:attr=[placeholder="What needs to be done?"i]
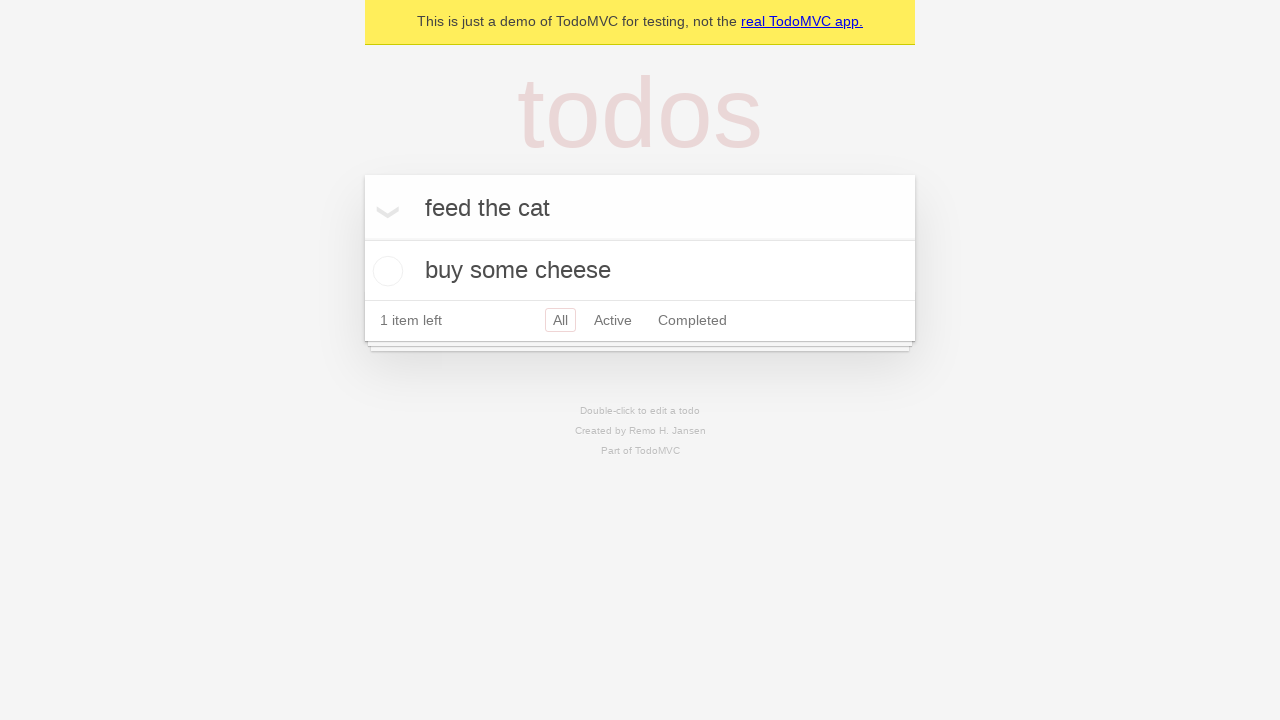

Pressed Enter to create second todo item on internal:attr=[placeholder="What needs to be done?"i]
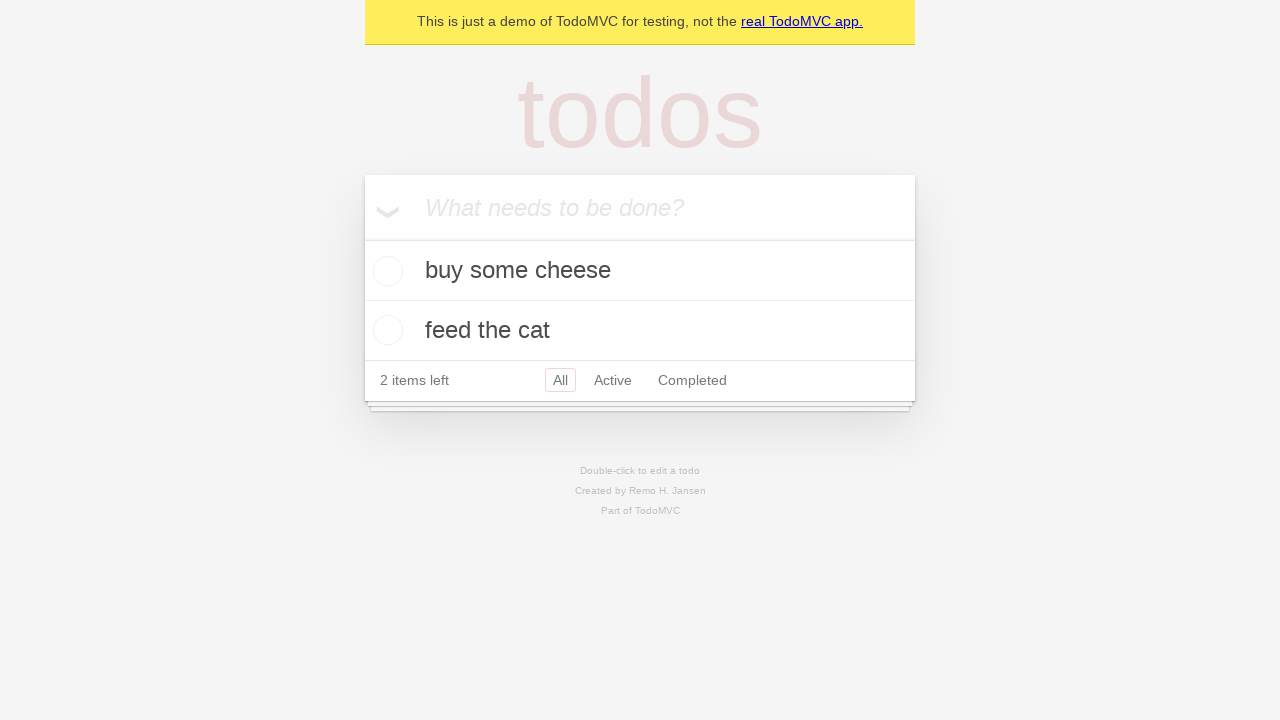

Filled todo input with 'book a doctors appointment' on internal:attr=[placeholder="What needs to be done?"i]
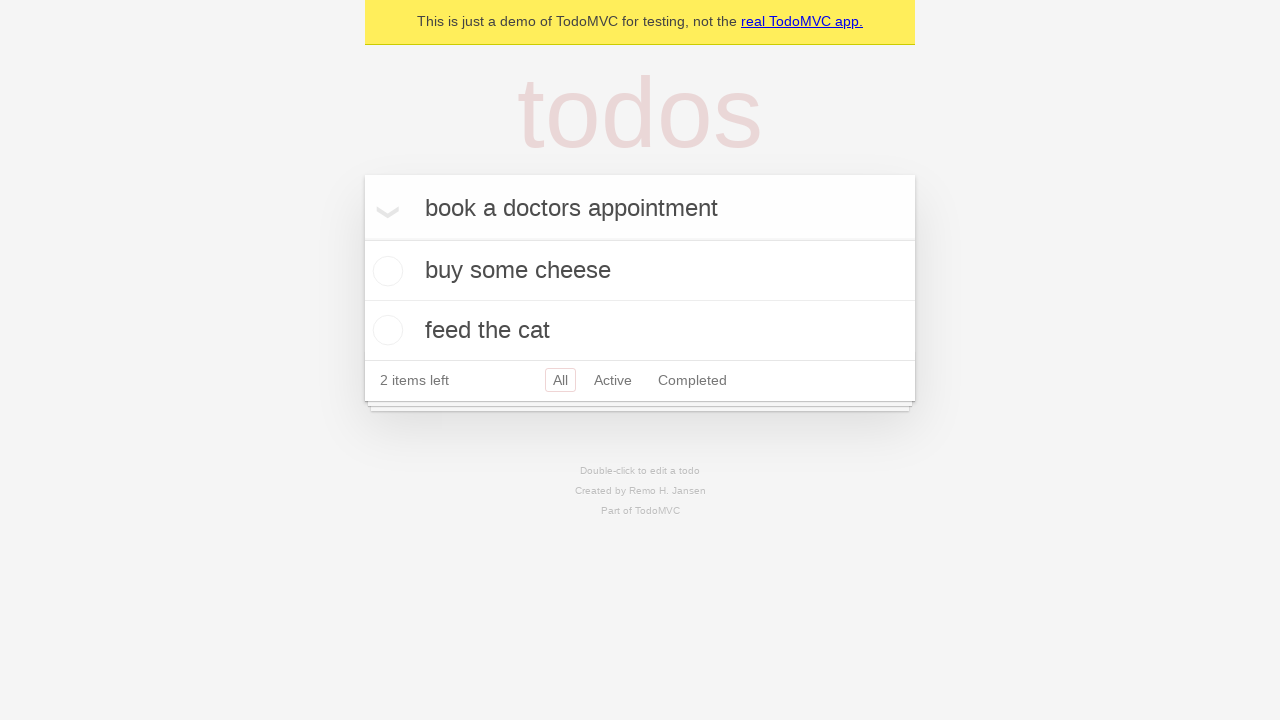

Pressed Enter to create third todo item on internal:attr=[placeholder="What needs to be done?"i]
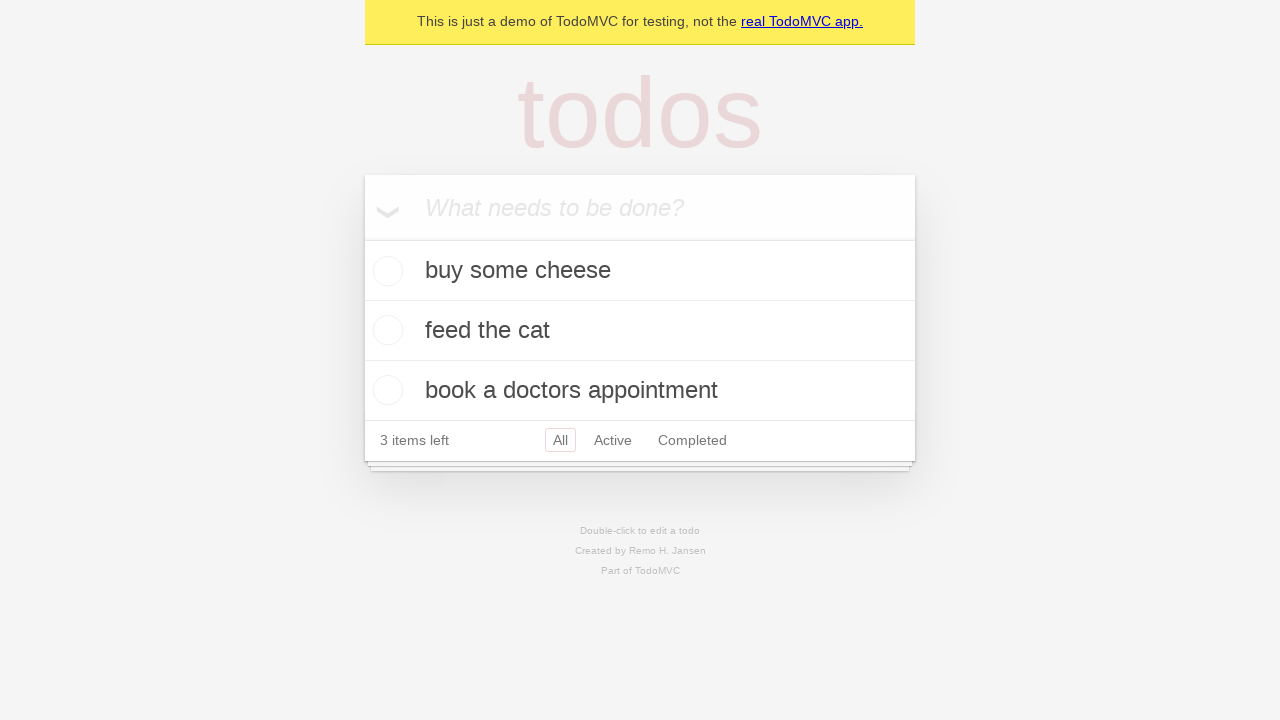

Checked the second todo item 'feed the cat' at (385, 330) on internal:testid=[data-testid="todo-item"s] >> nth=1 >> internal:role=checkbox
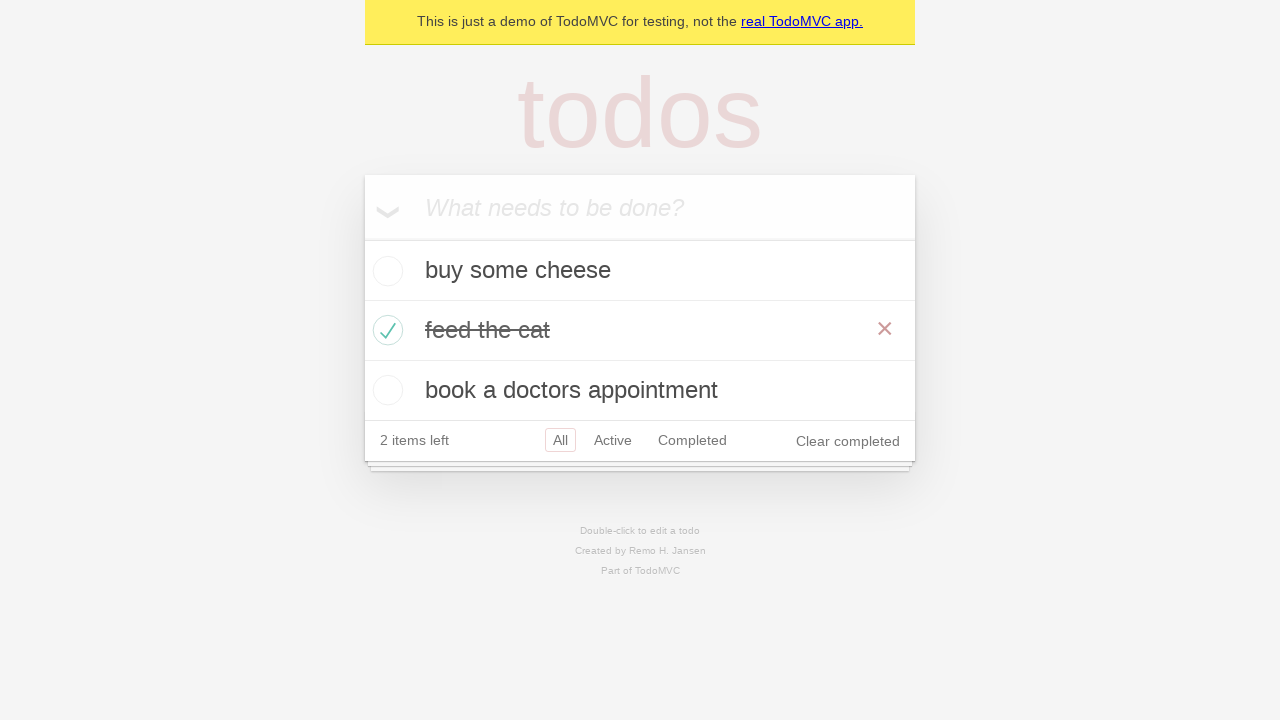

Clicked the Completed filter link at (692, 440) on internal:role=link[name="Completed"i]
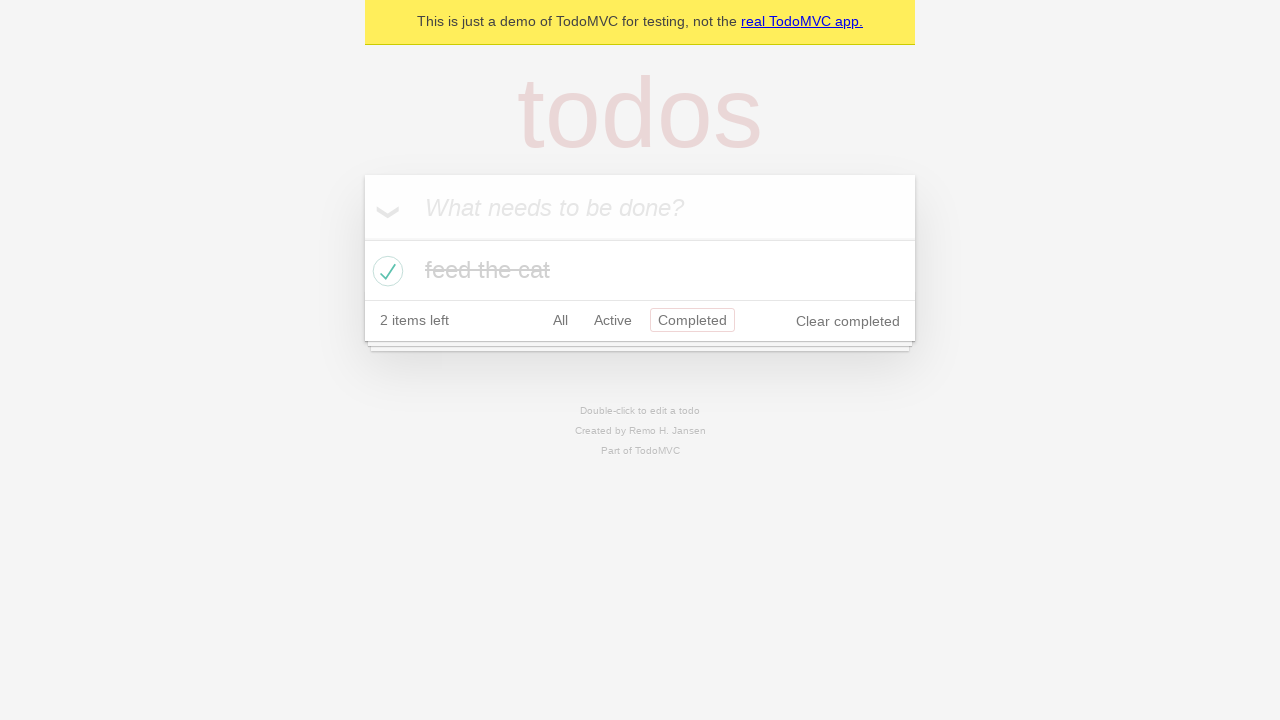

Waited for filtered todo items to display
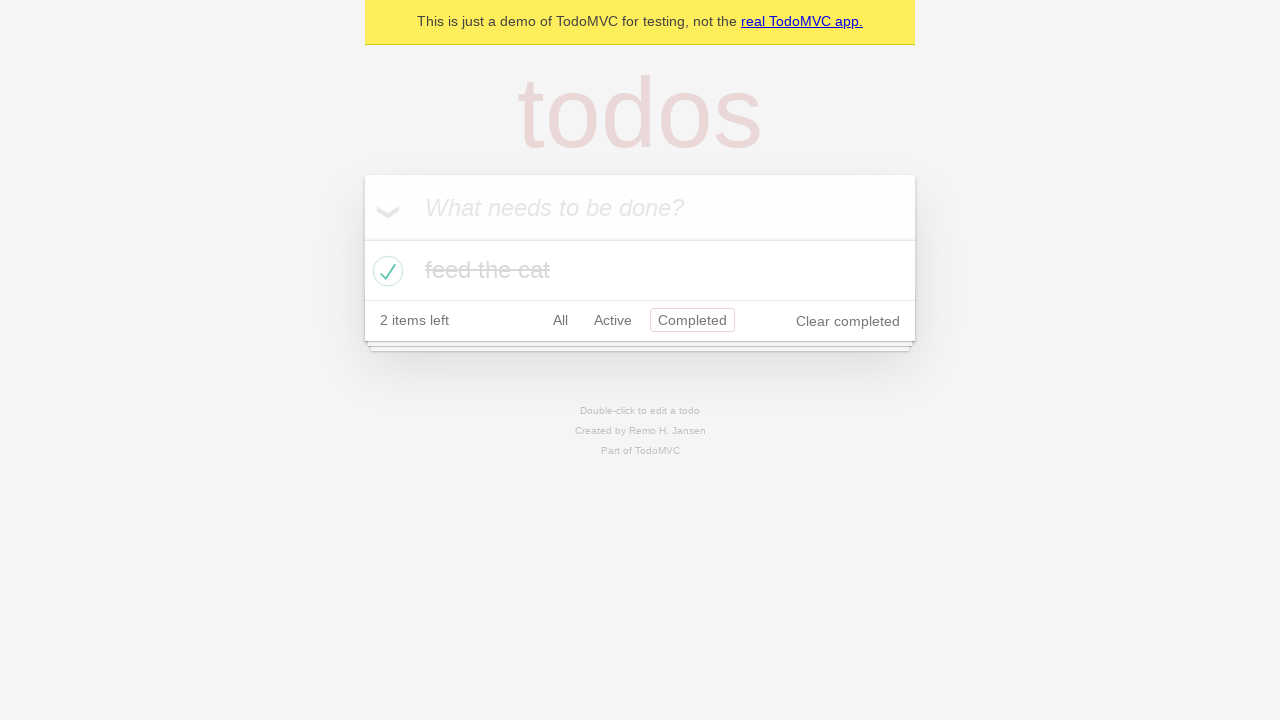

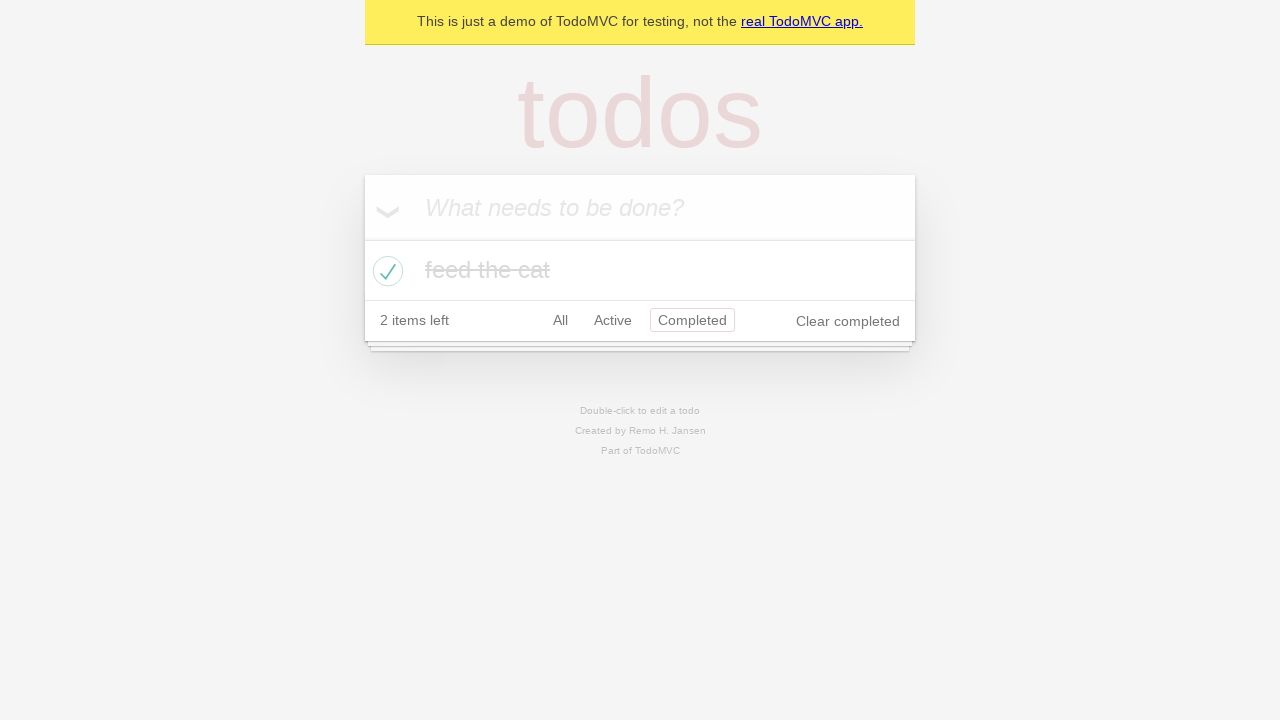